Tests navigation to the About Us page by clicking the link and verifying the page title changes to "About Training Support"

Starting URL: https://training-support.net

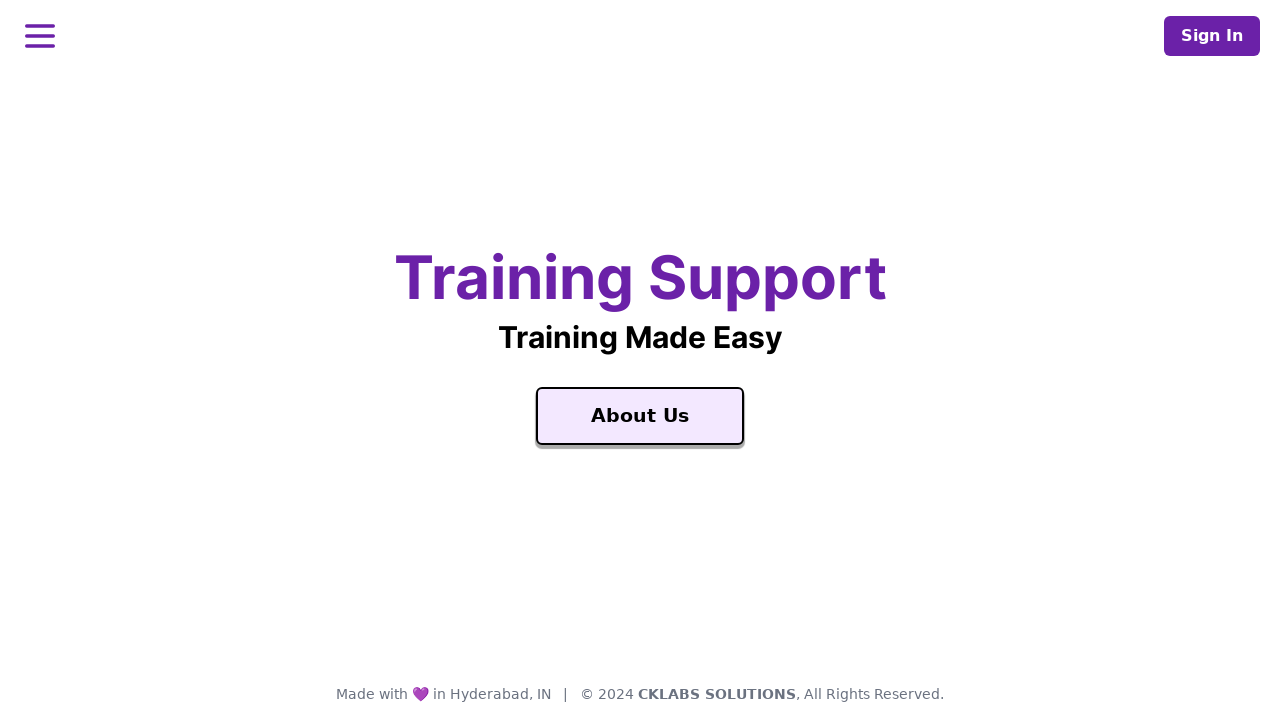

Clicked the About Us link at (640, 416) on a:text('About Us')
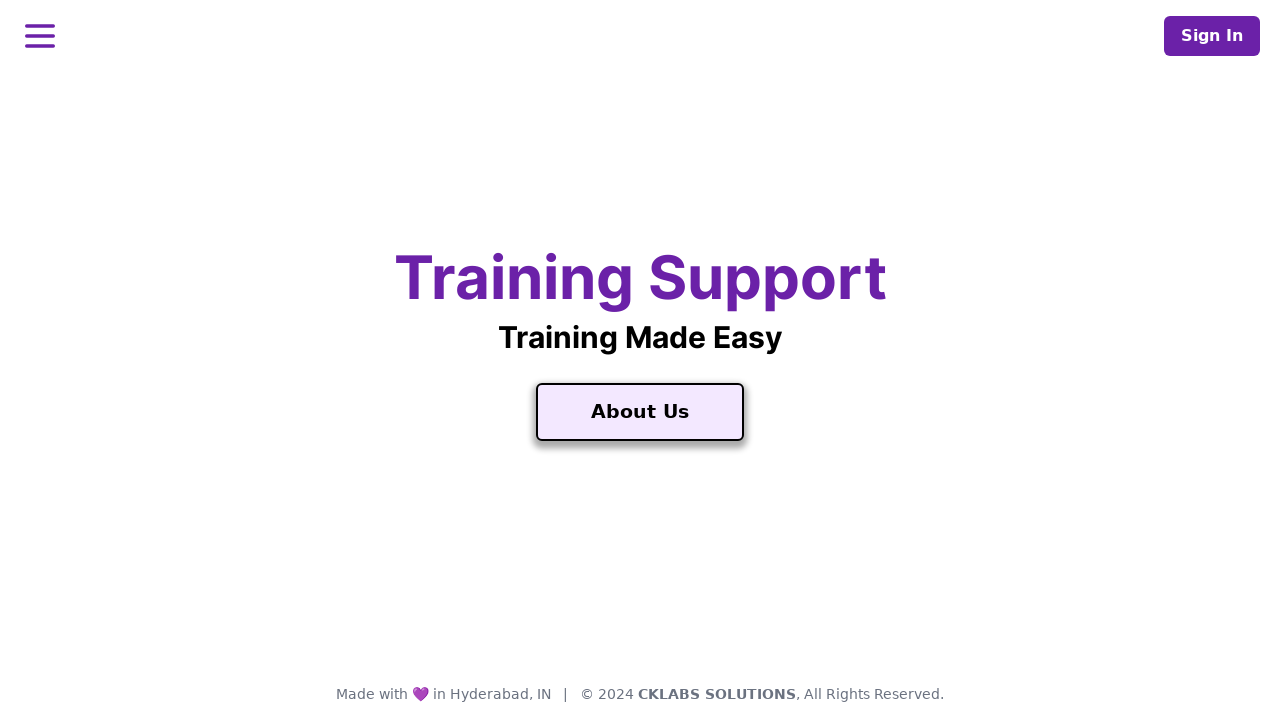

Page loaded and DOM content rendered
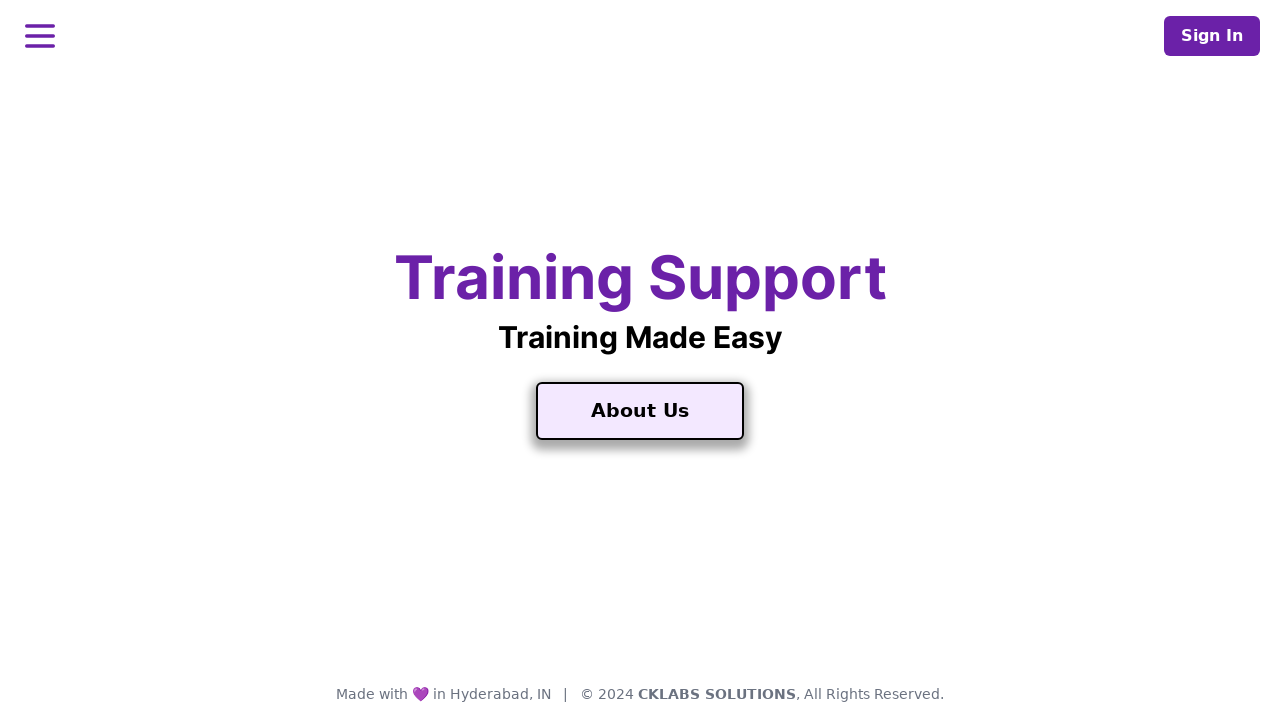

Verified page title is 'About Training Support'
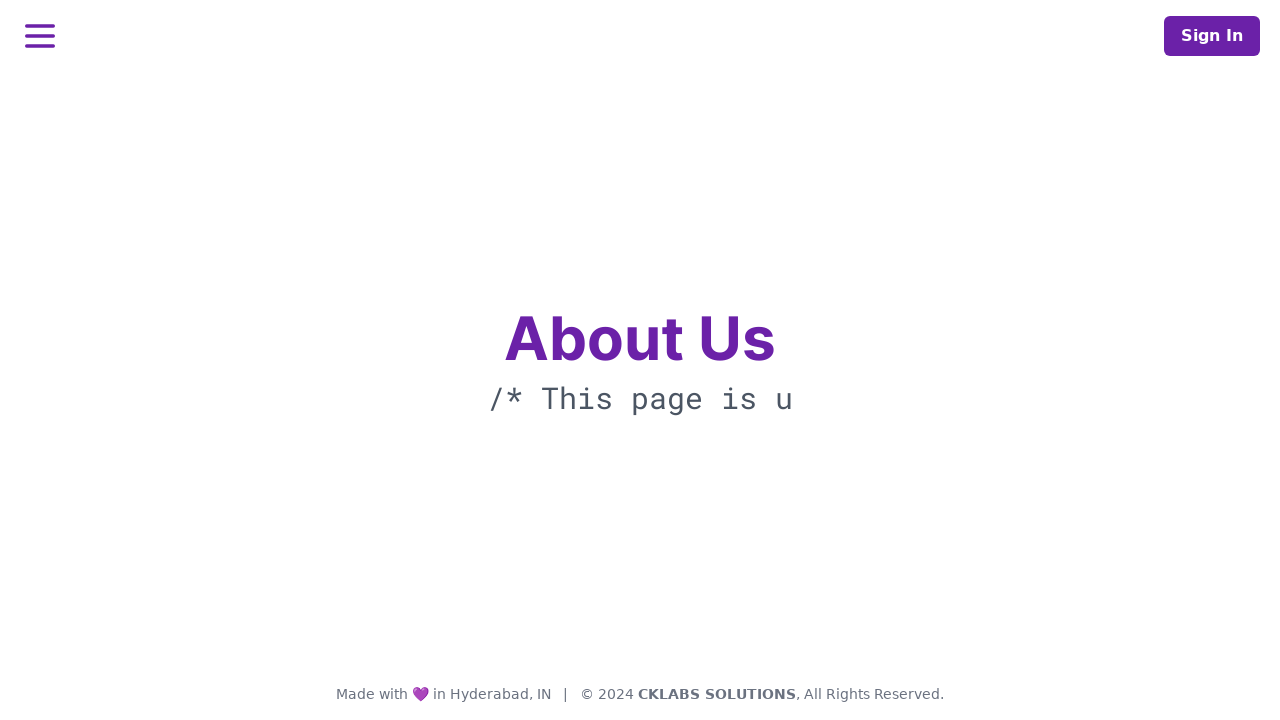

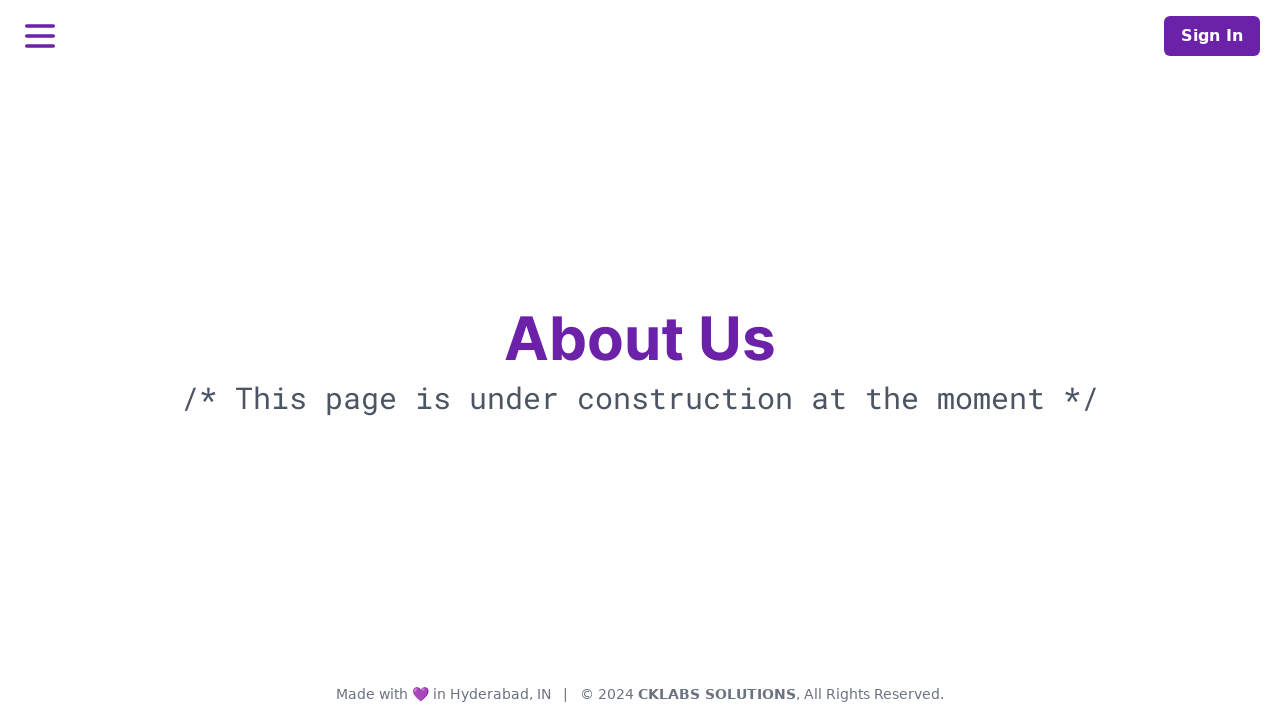